Tests that edits to a todo item are cancelled when pressing Escape.

Starting URL: https://demo.playwright.dev/todomvc

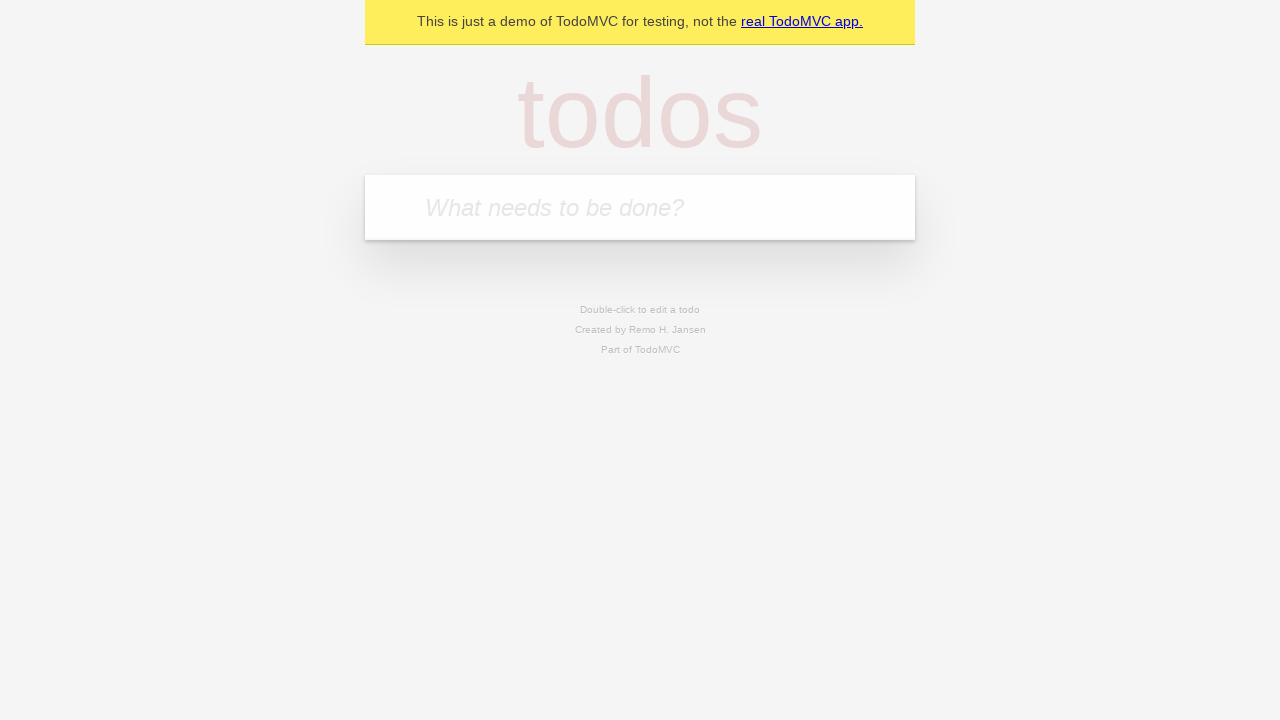

Filled first todo with 'buy some cheese' on internal:attr=[placeholder="What needs to be done?"i]
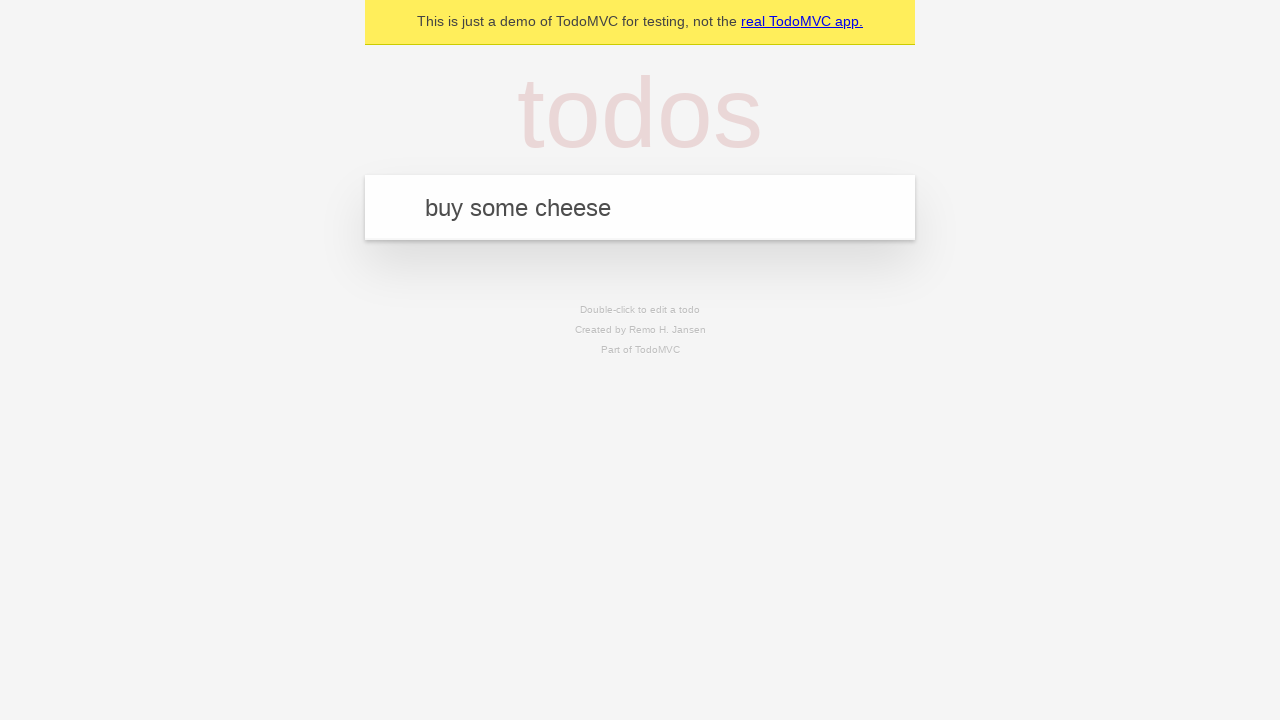

Pressed Enter to create first todo on internal:attr=[placeholder="What needs to be done?"i]
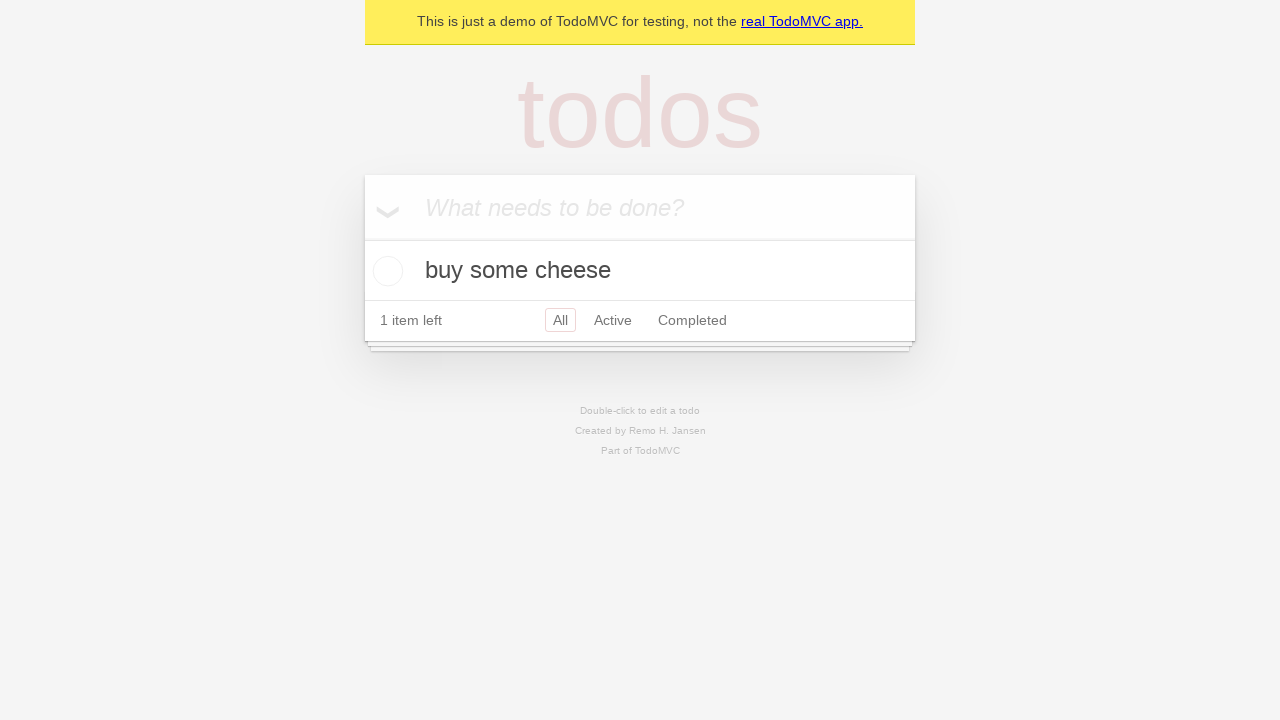

Filled second todo with 'feed the cat' on internal:attr=[placeholder="What needs to be done?"i]
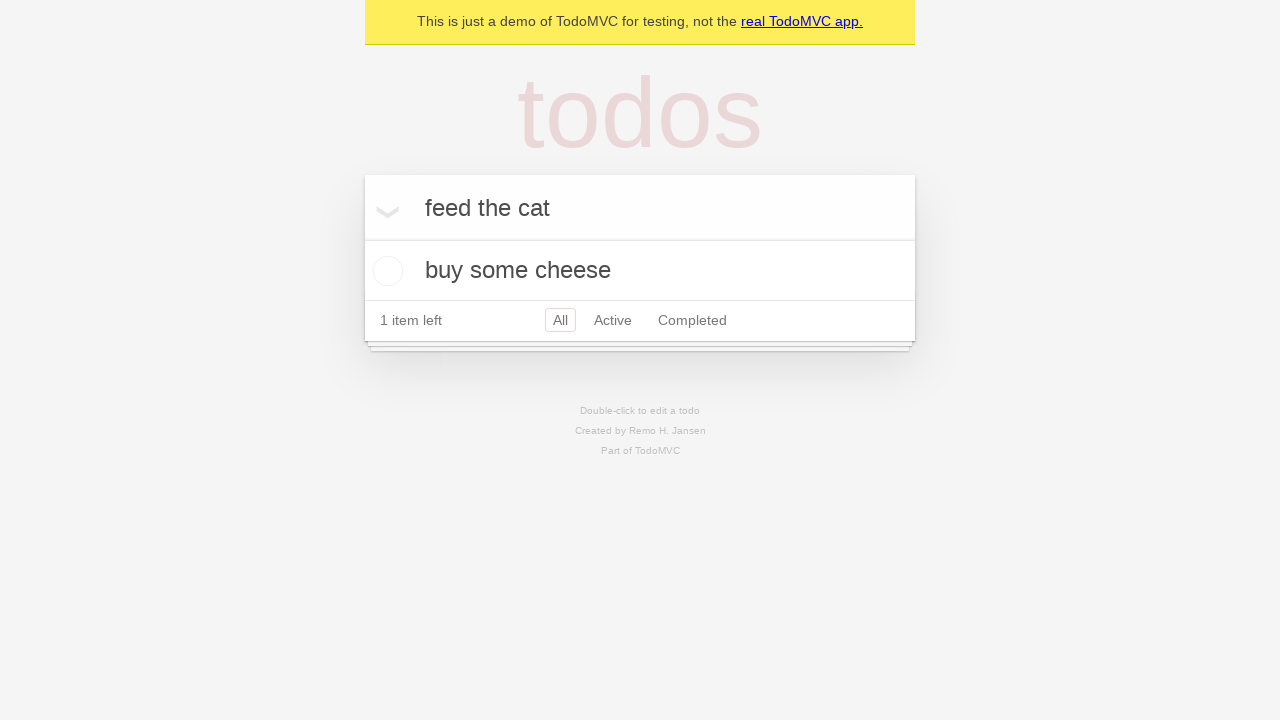

Pressed Enter to create second todo on internal:attr=[placeholder="What needs to be done?"i]
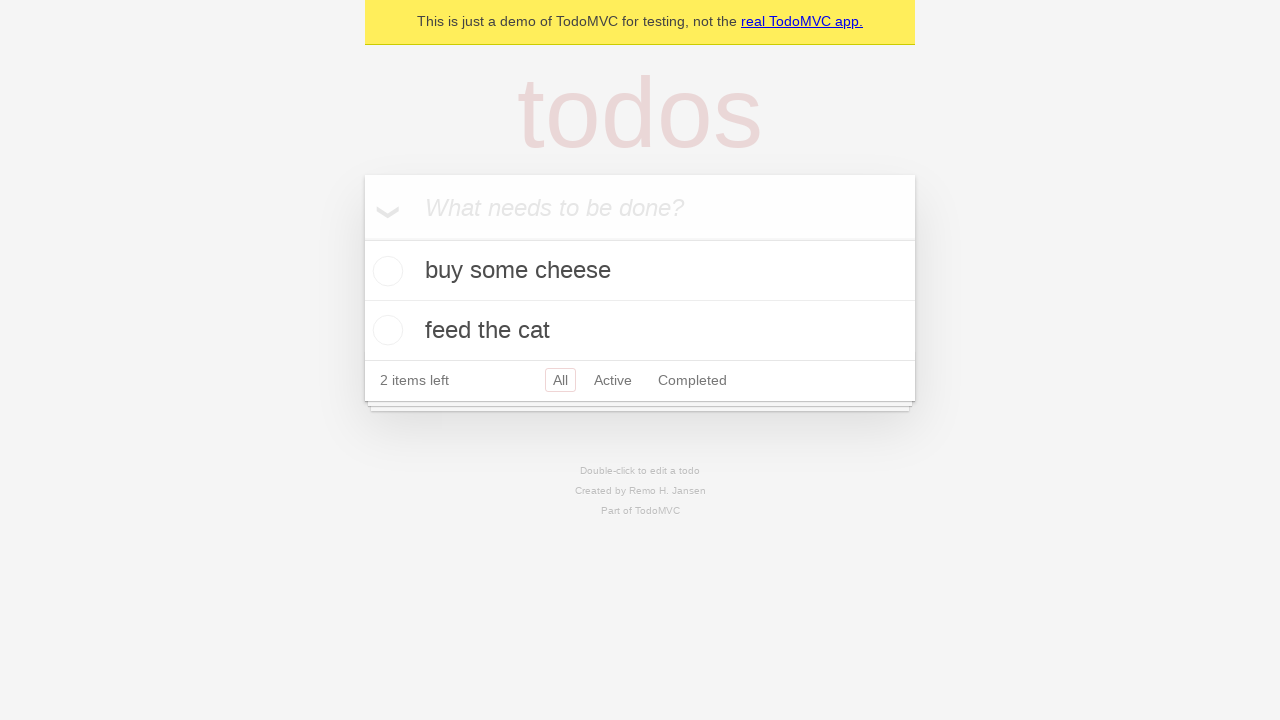

Filled third todo with 'book a doctors appointment' on internal:attr=[placeholder="What needs to be done?"i]
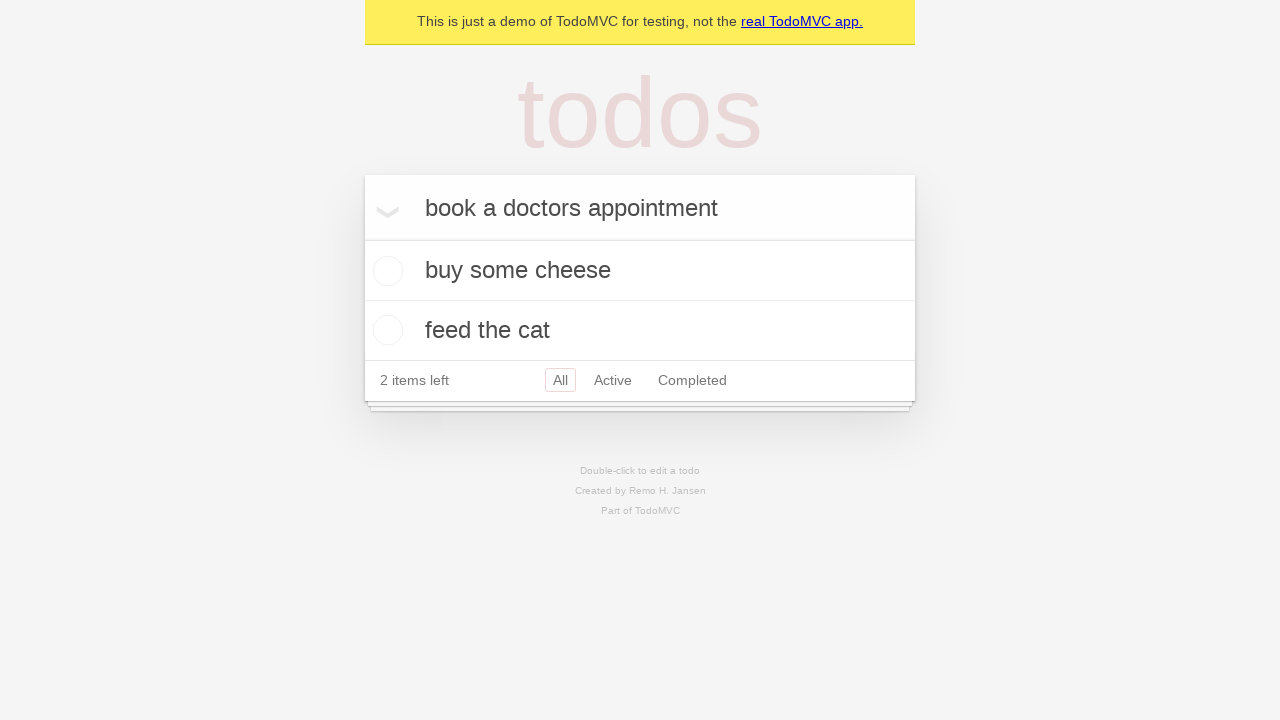

Pressed Enter to create third todo on internal:attr=[placeholder="What needs to be done?"i]
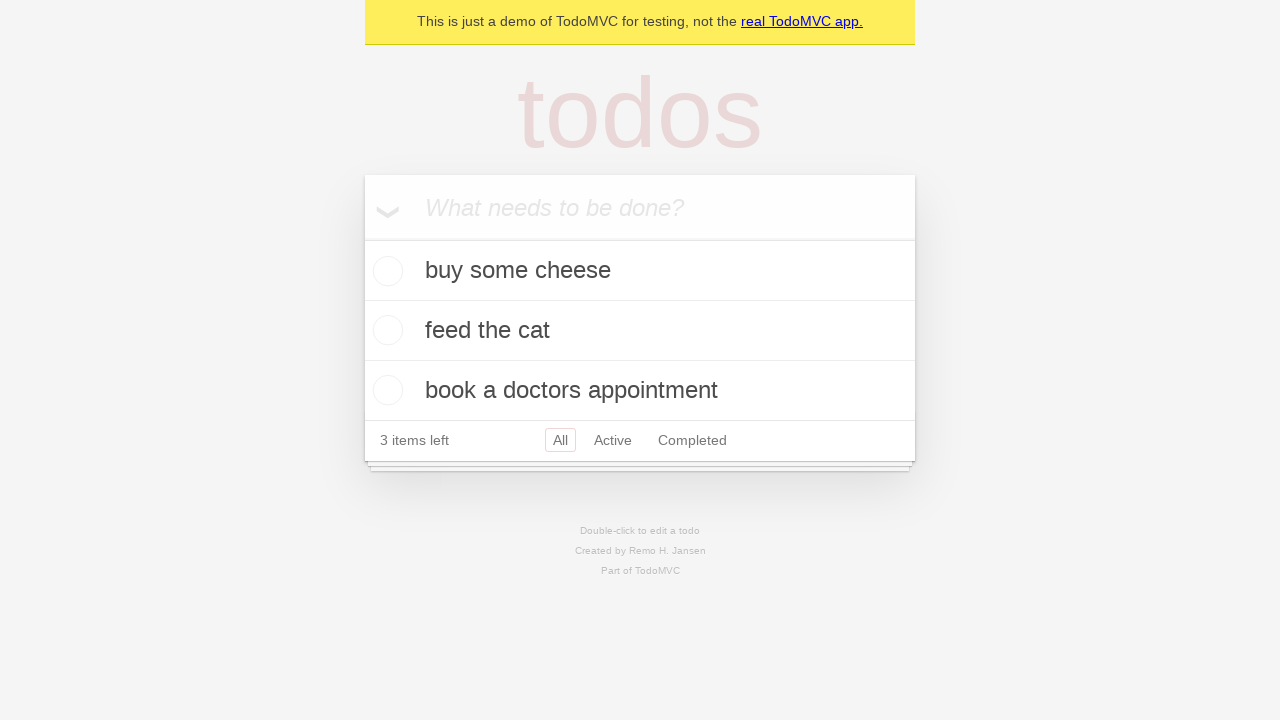

Double-clicked on second todo item to enter edit mode at (640, 331) on internal:testid=[data-testid="todo-item"s] >> nth=1
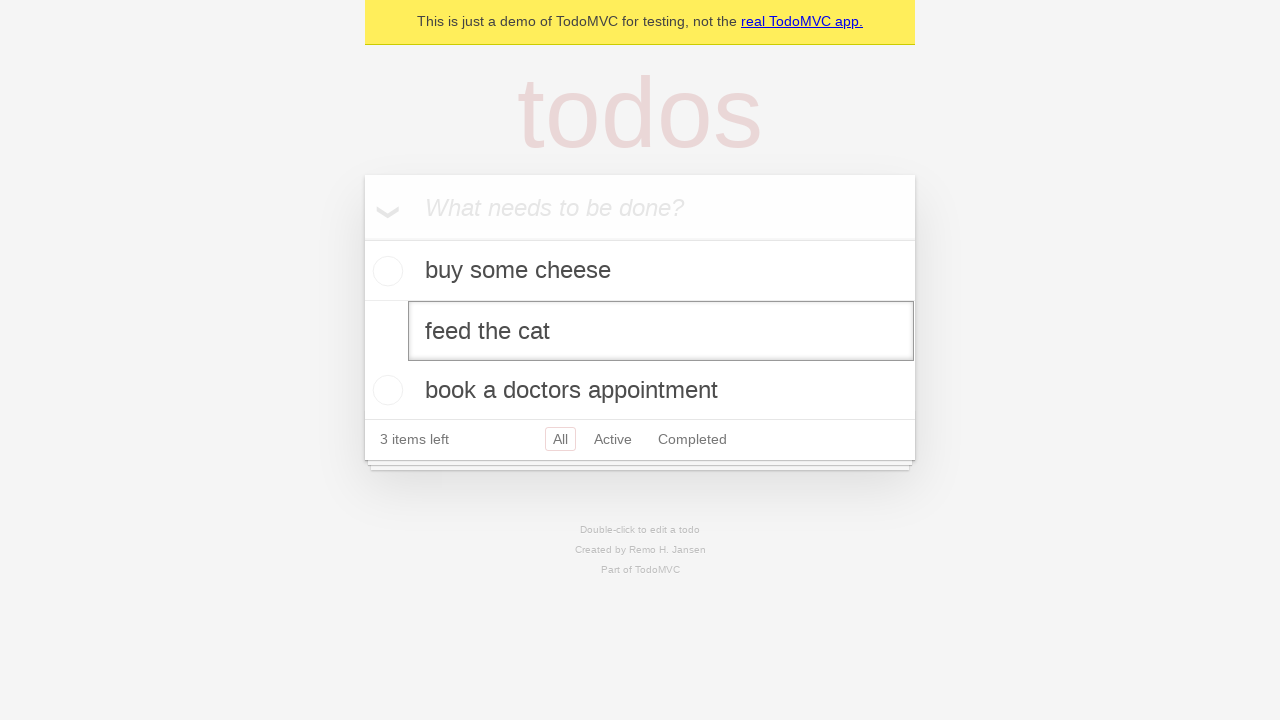

Changed second todo text to 'buy some sausages' in edit field on internal:testid=[data-testid="todo-item"s] >> nth=1 >> internal:role=textbox[nam
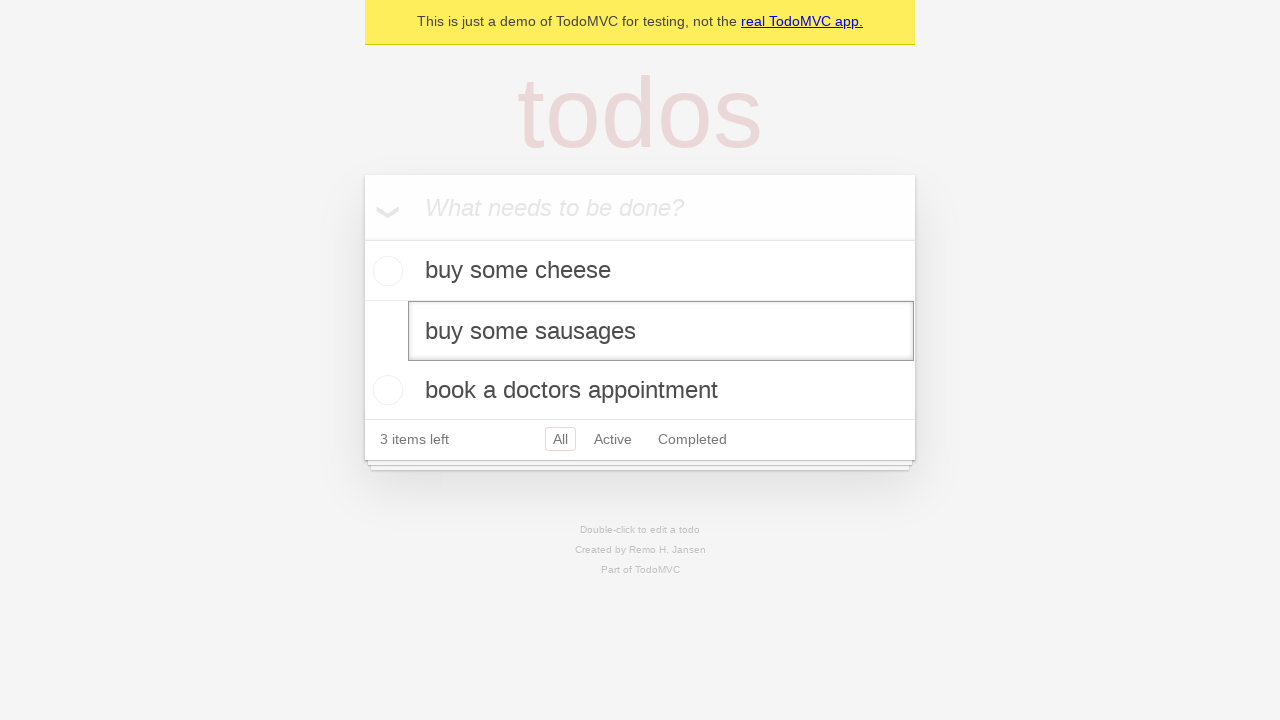

Pressed Escape to cancel edit changes on internal:testid=[data-testid="todo-item"s] >> nth=1 >> internal:role=textbox[nam
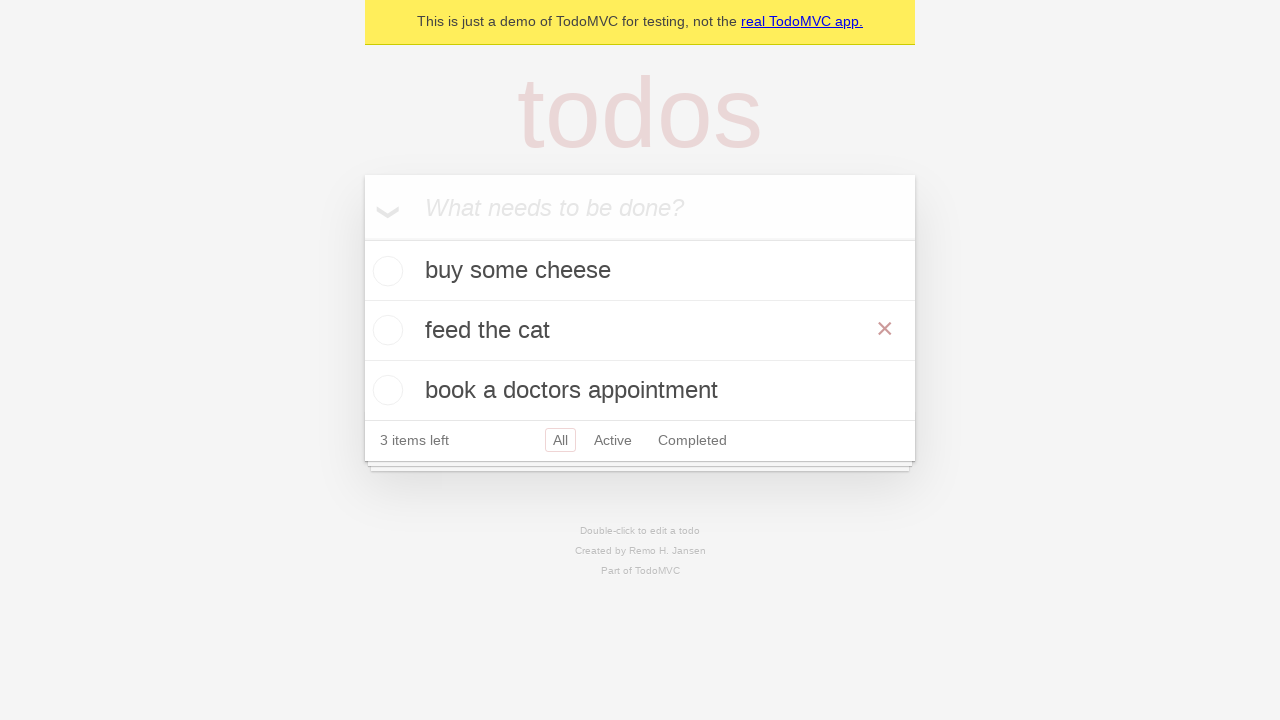

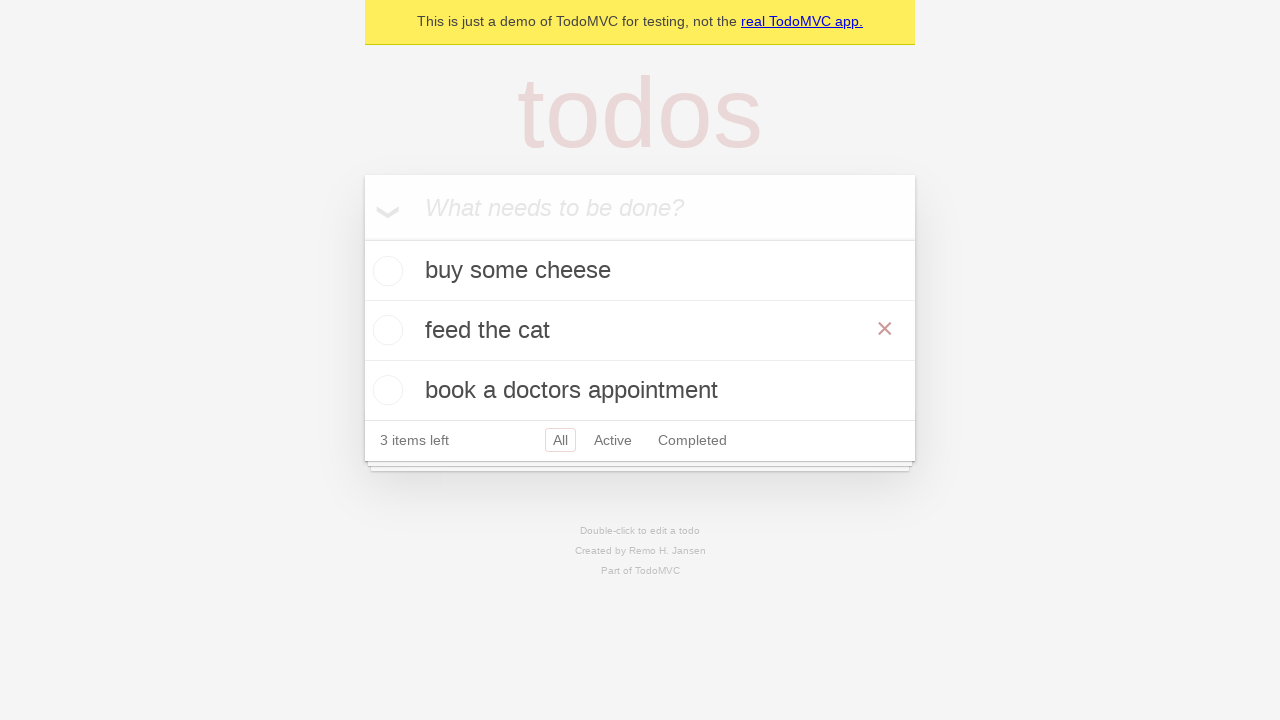